Tests FAQ accordion by clicking on question 4 and verifying the answer text about ordering for today

Starting URL: https://qa-scooter.praktikum-services.ru/

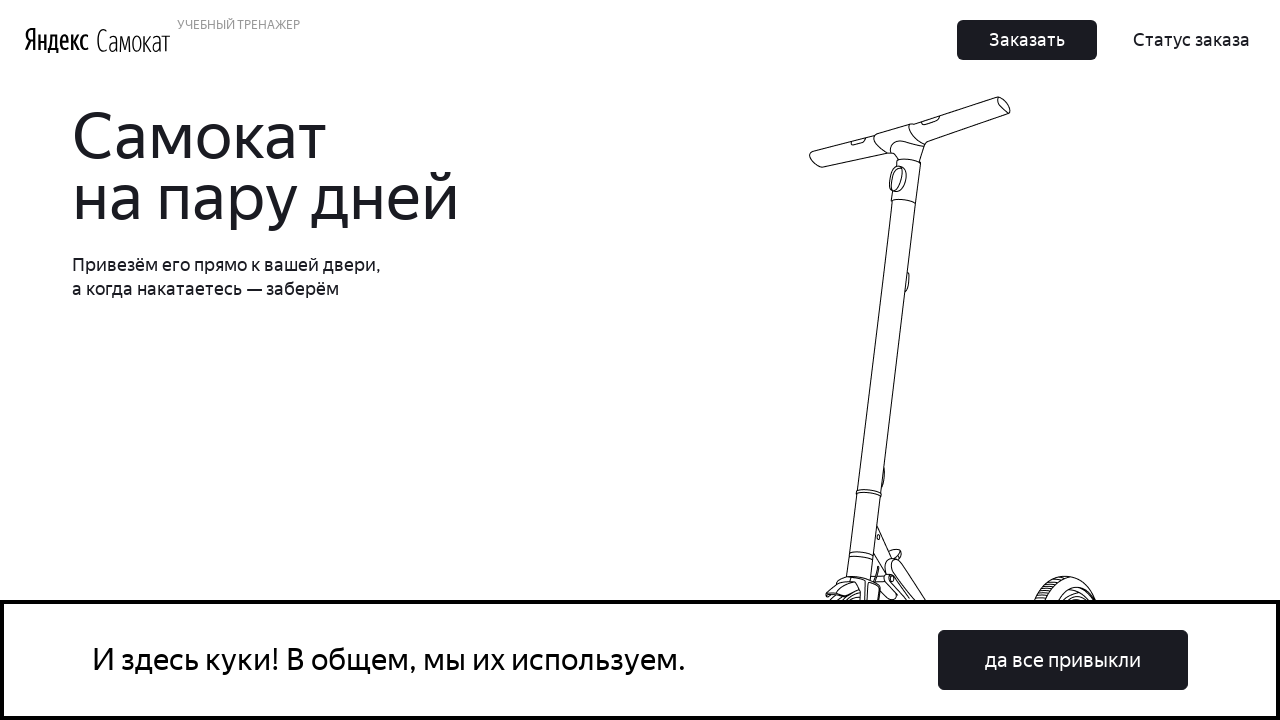

Scrolled to question 4 in FAQ accordion
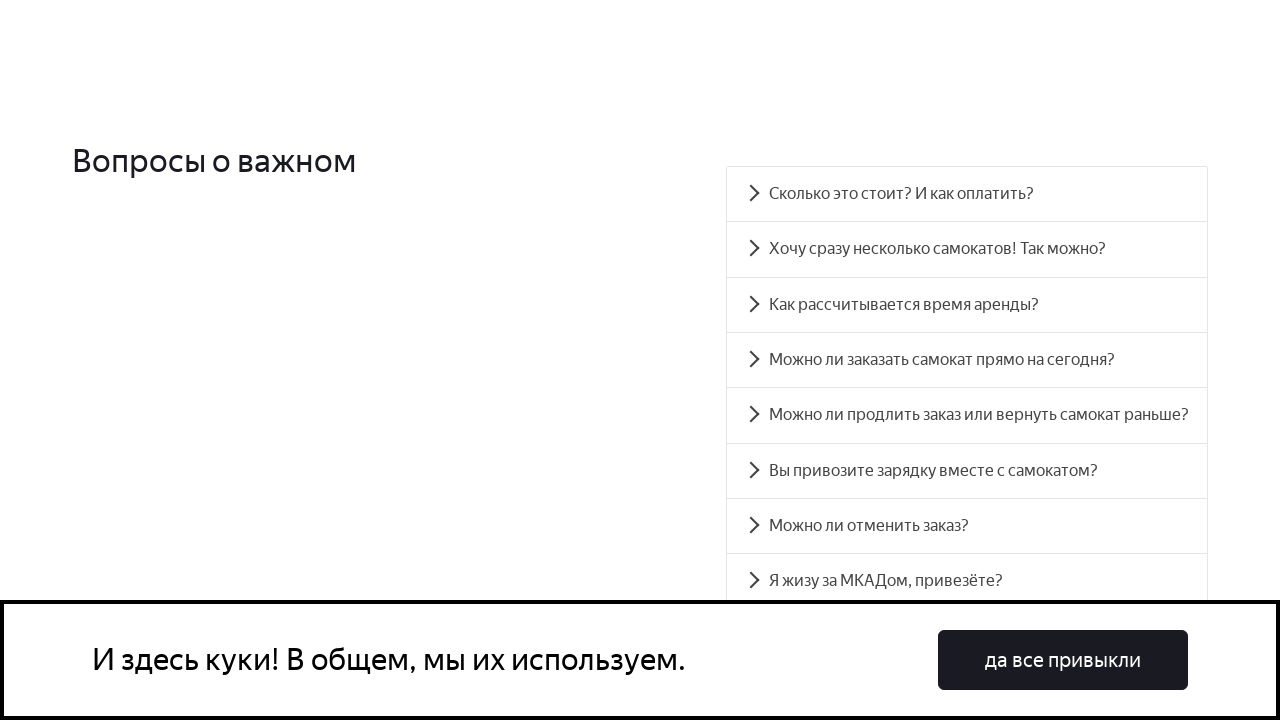

Clicked on question 4 to expand accordion at (967, 360) on #accordion__heading-3
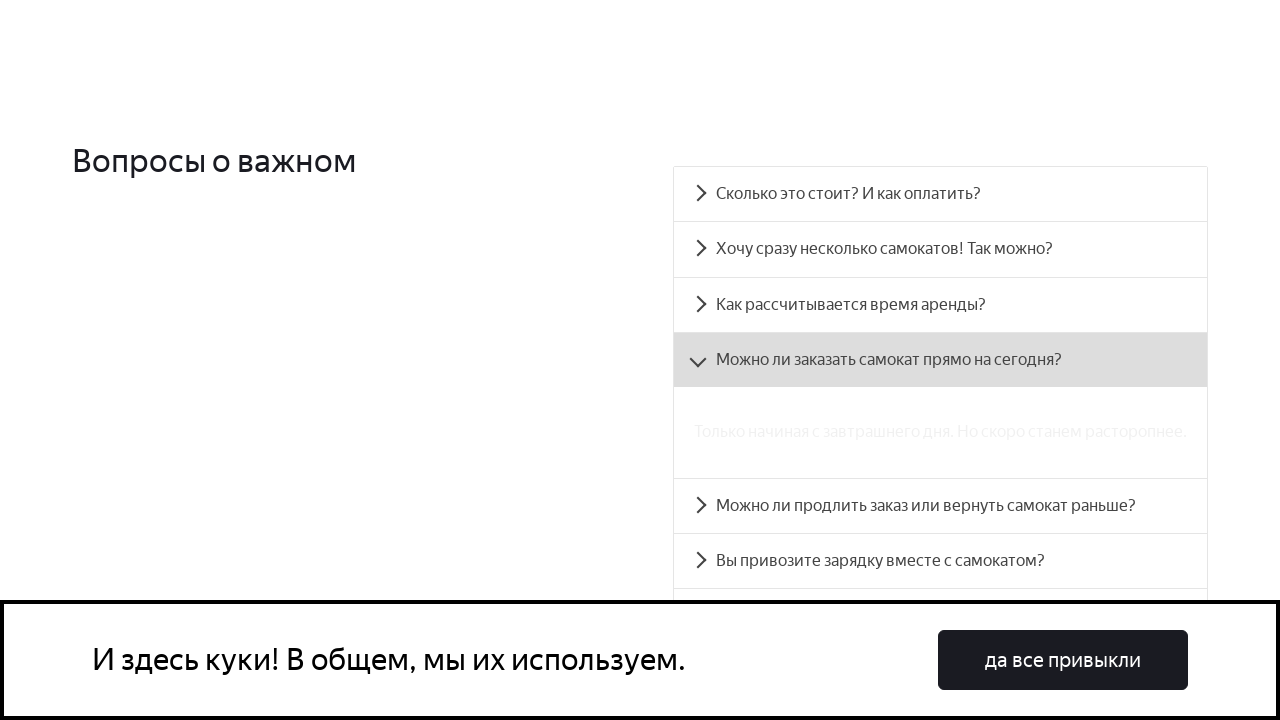

Verified answer text about ordering for today is displayed
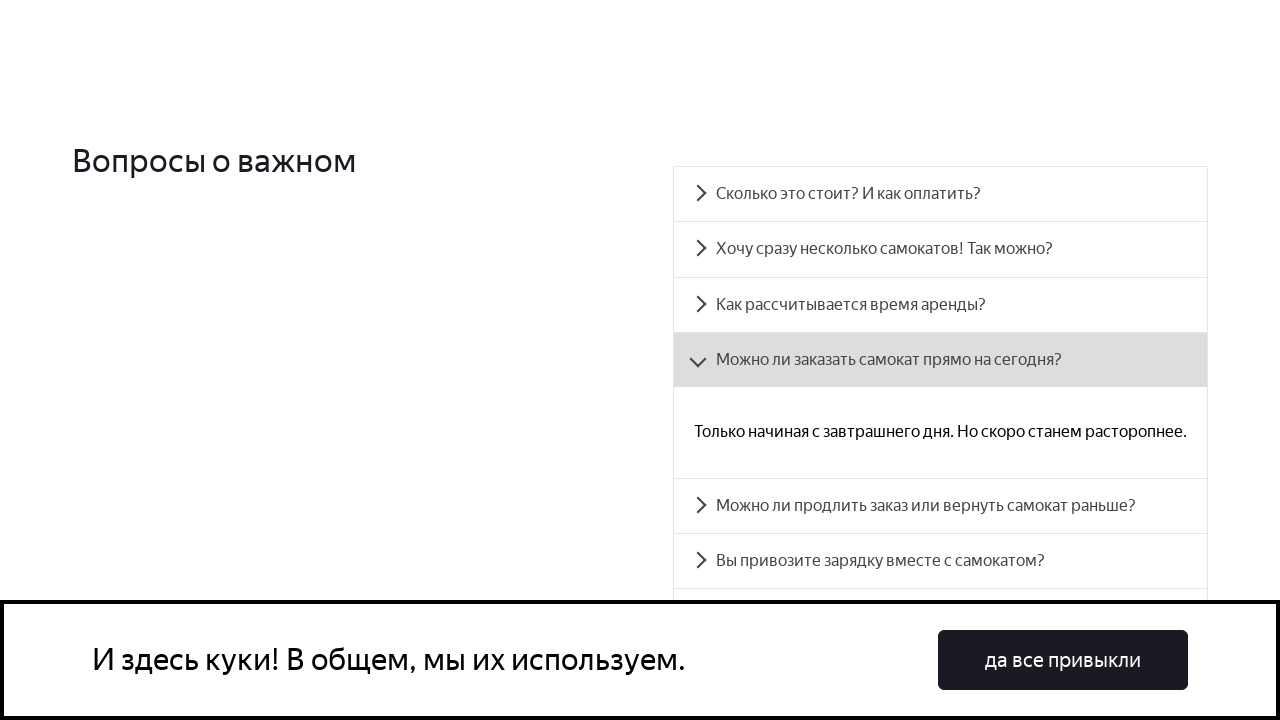

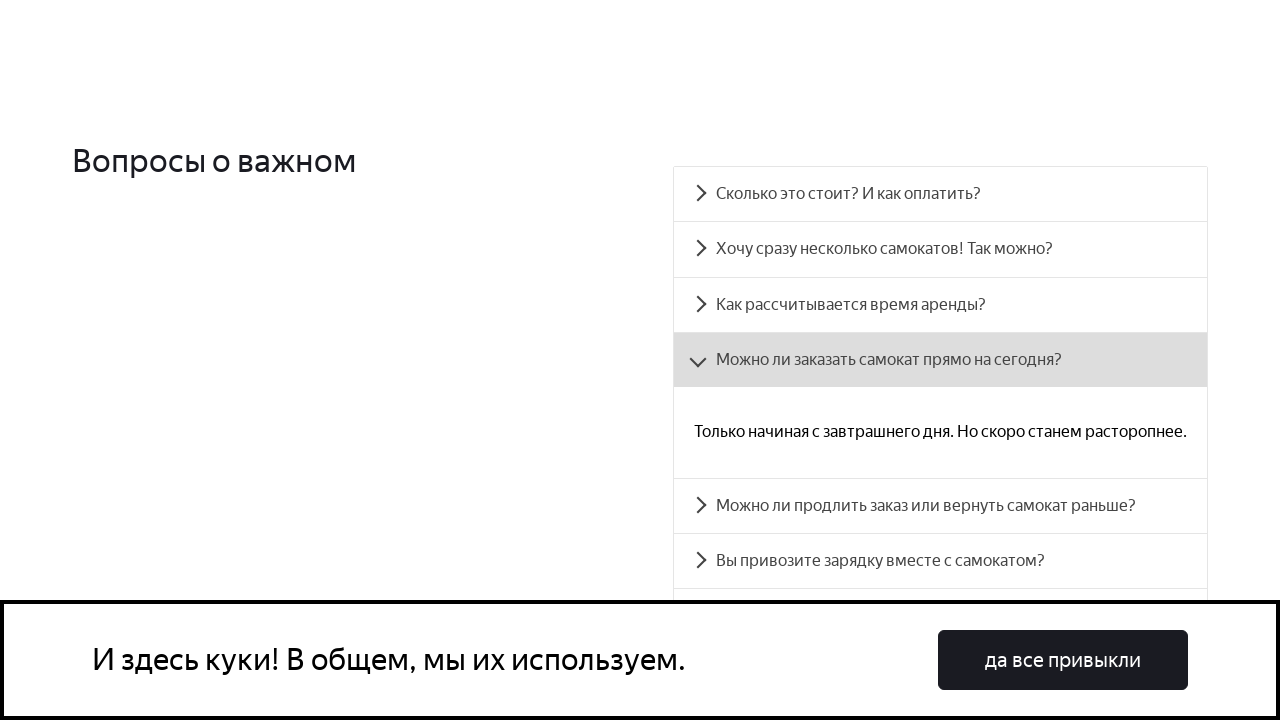